Tests email validation by entering invalid email format and verifying the appropriate error messages appear

Starting URL: https://alada.vn/tai-khoan/dang-ky.html

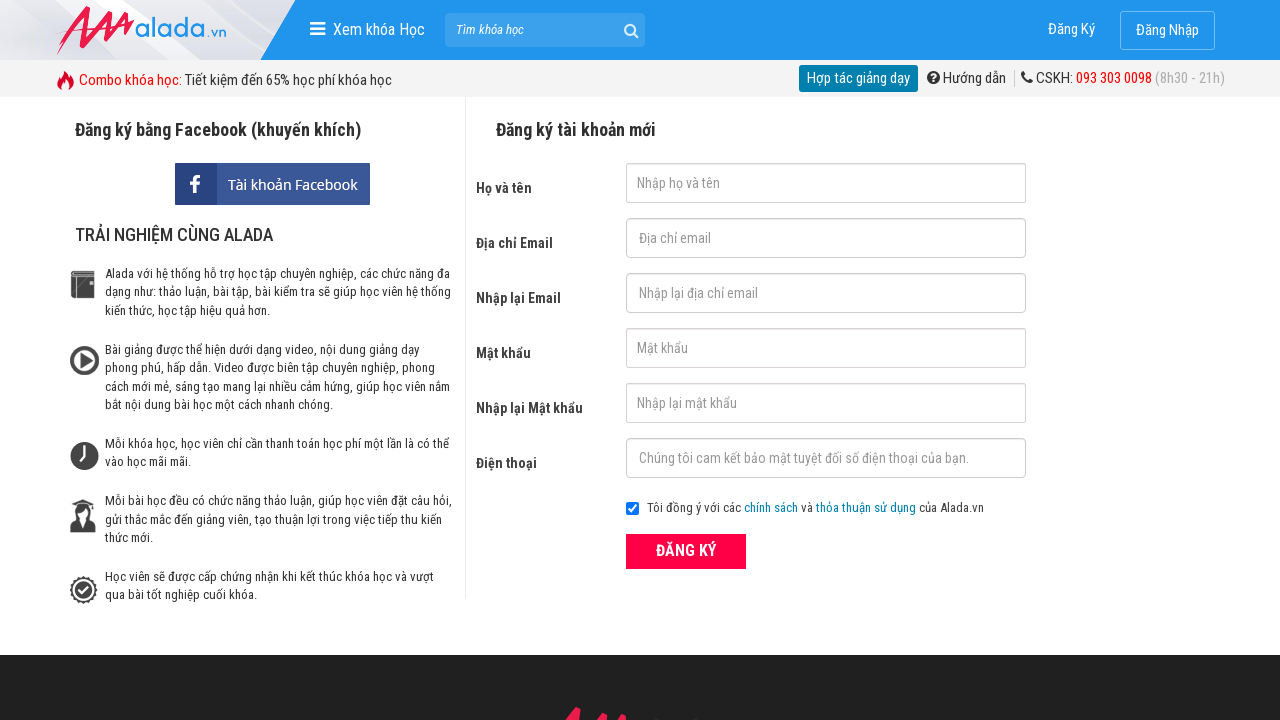

Filled first name field with 'Chang' on input#txtFirstname
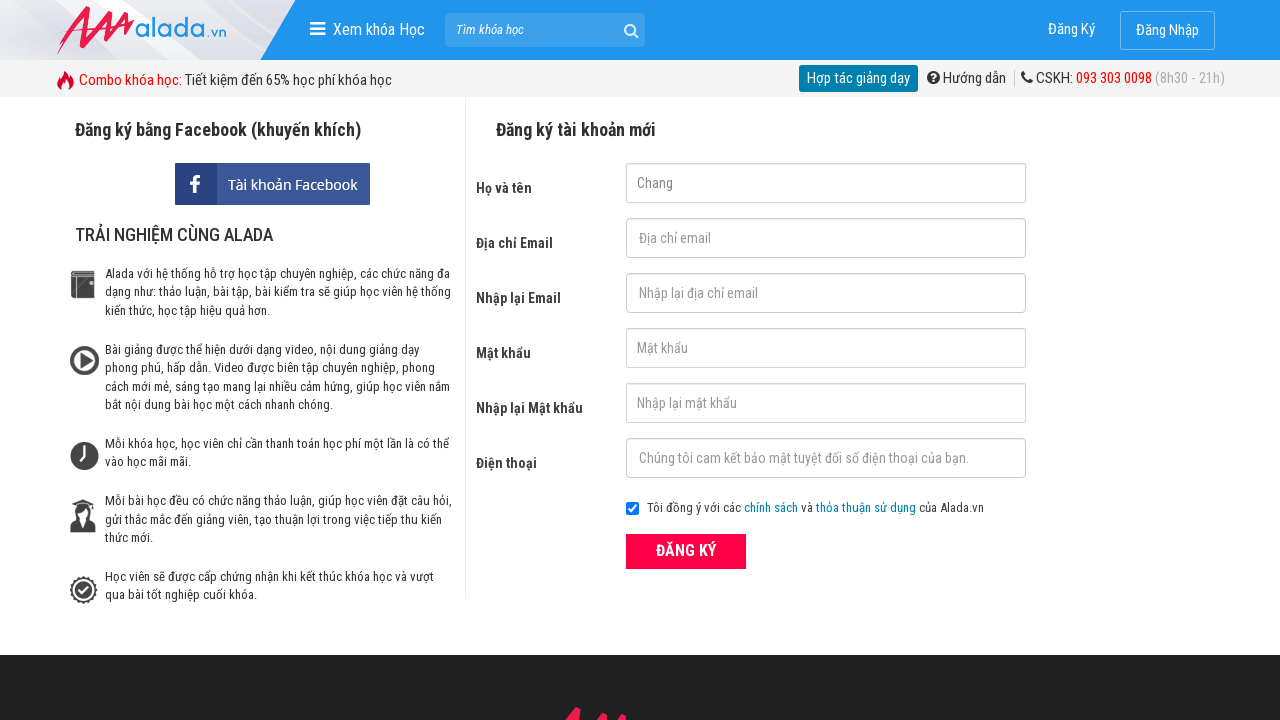

Filled email field with invalid format '123@456@789' on input#txtEmail
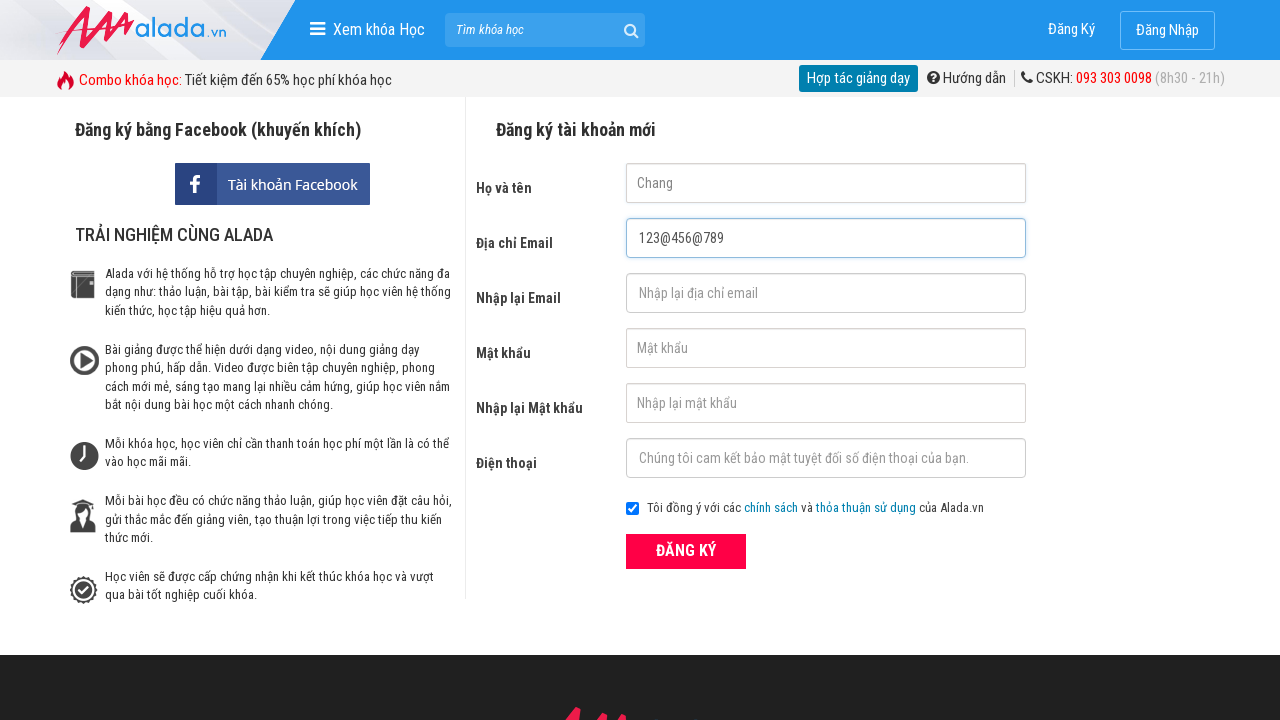

Filled confirm email field with invalid format '123@456@789' on input#txtCEmail
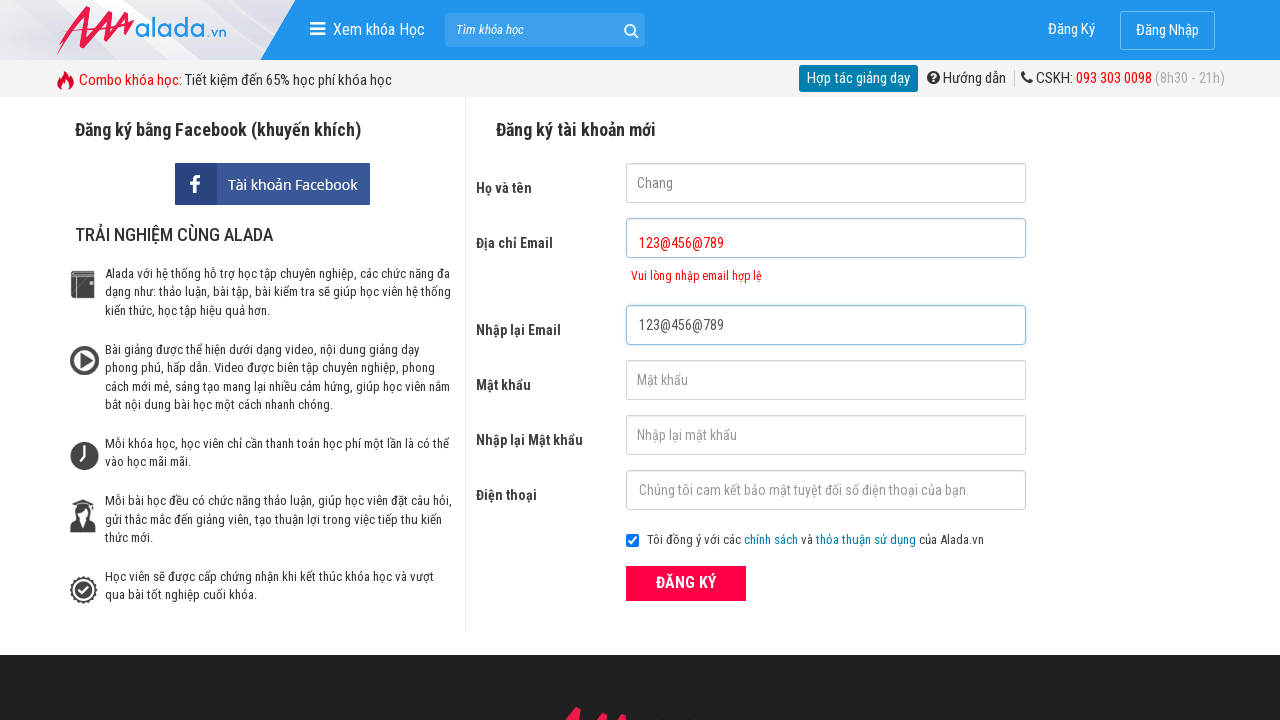

Filled password field with '123123aA@' on input#txtPassword
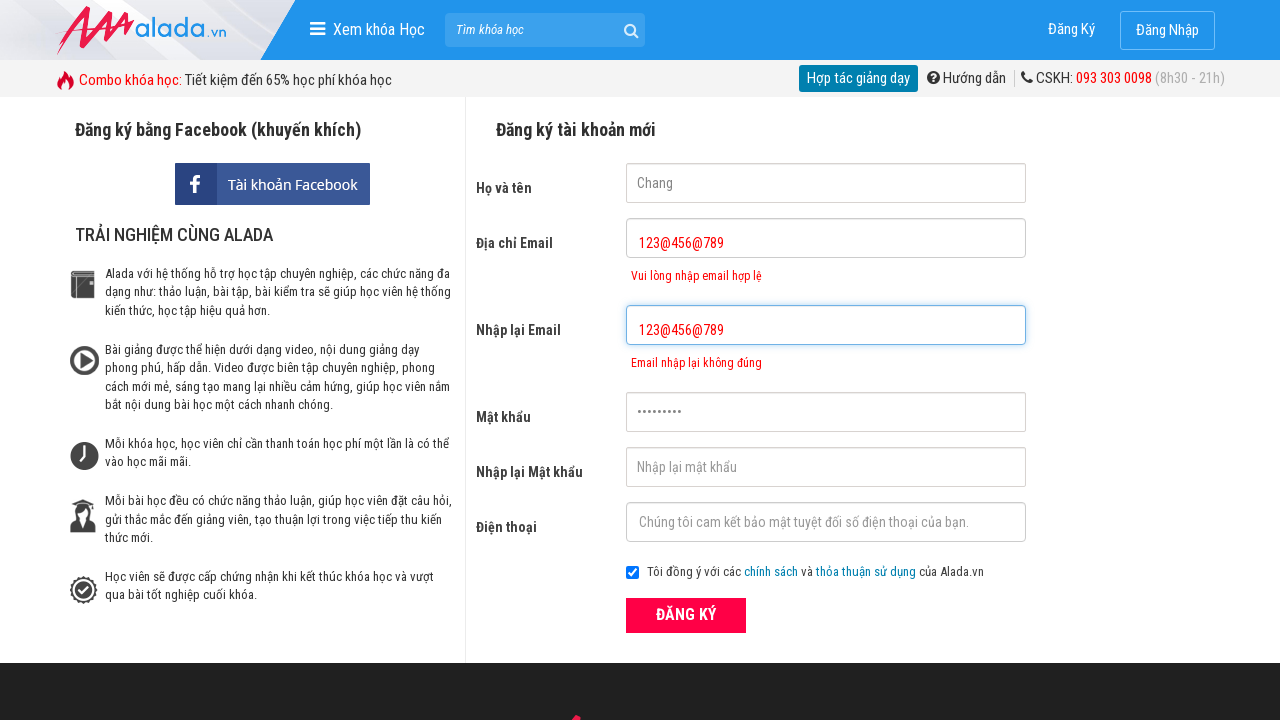

Filled confirm password field with '123123aA@' on input#txtCPassword
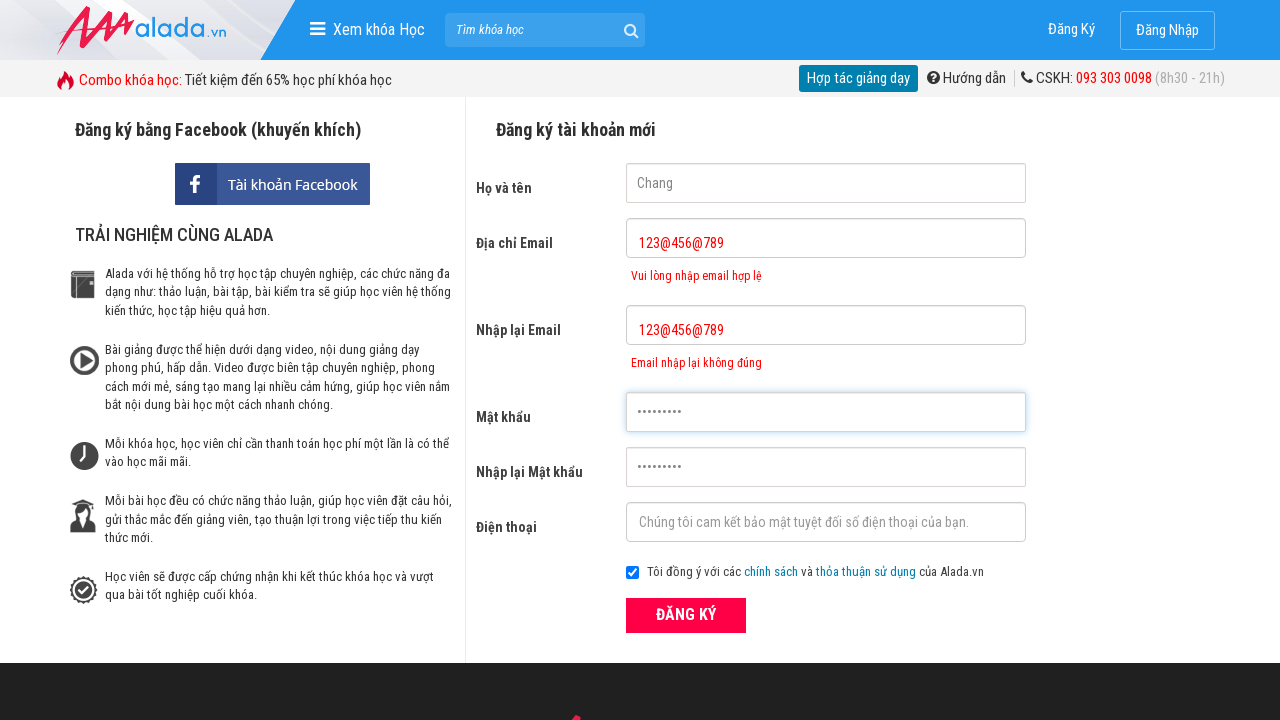

Filled phone number field with '0379423906' on input#txtPhone
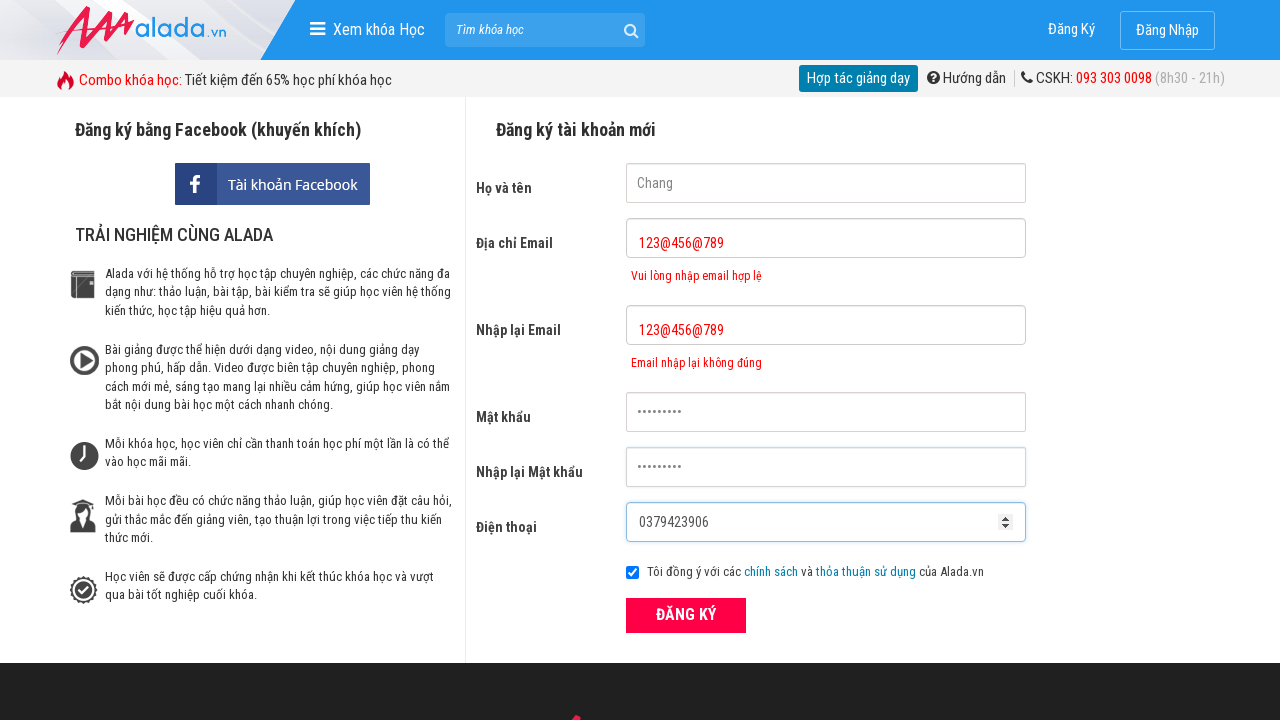

Clicked submit button to register at (686, 615) on div.field_btn button.btn_pink_sm.fs16
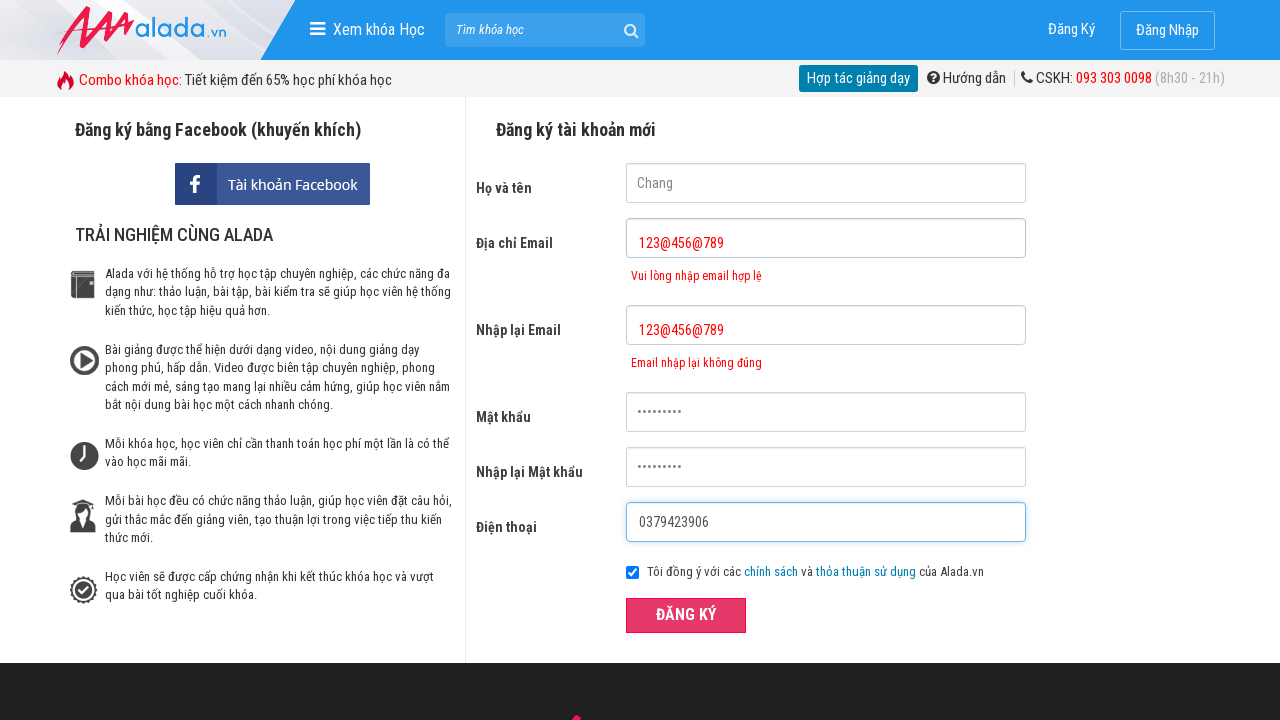

Email validation error message appeared
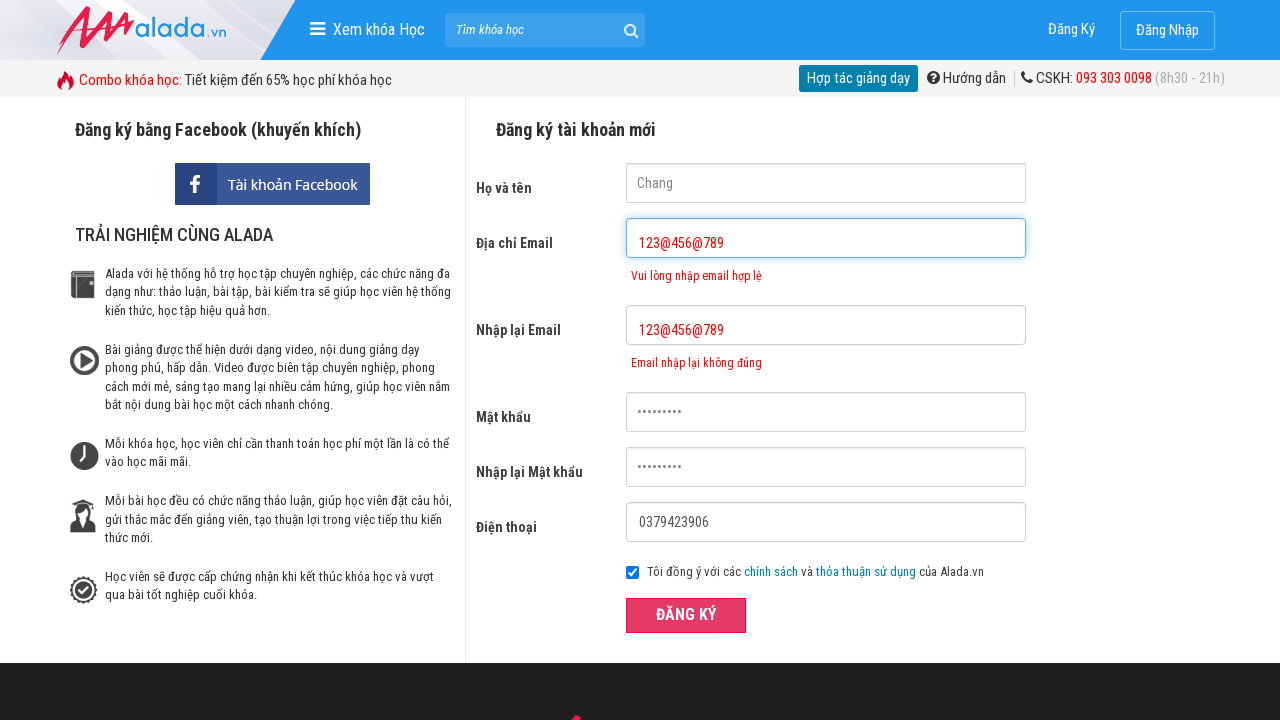

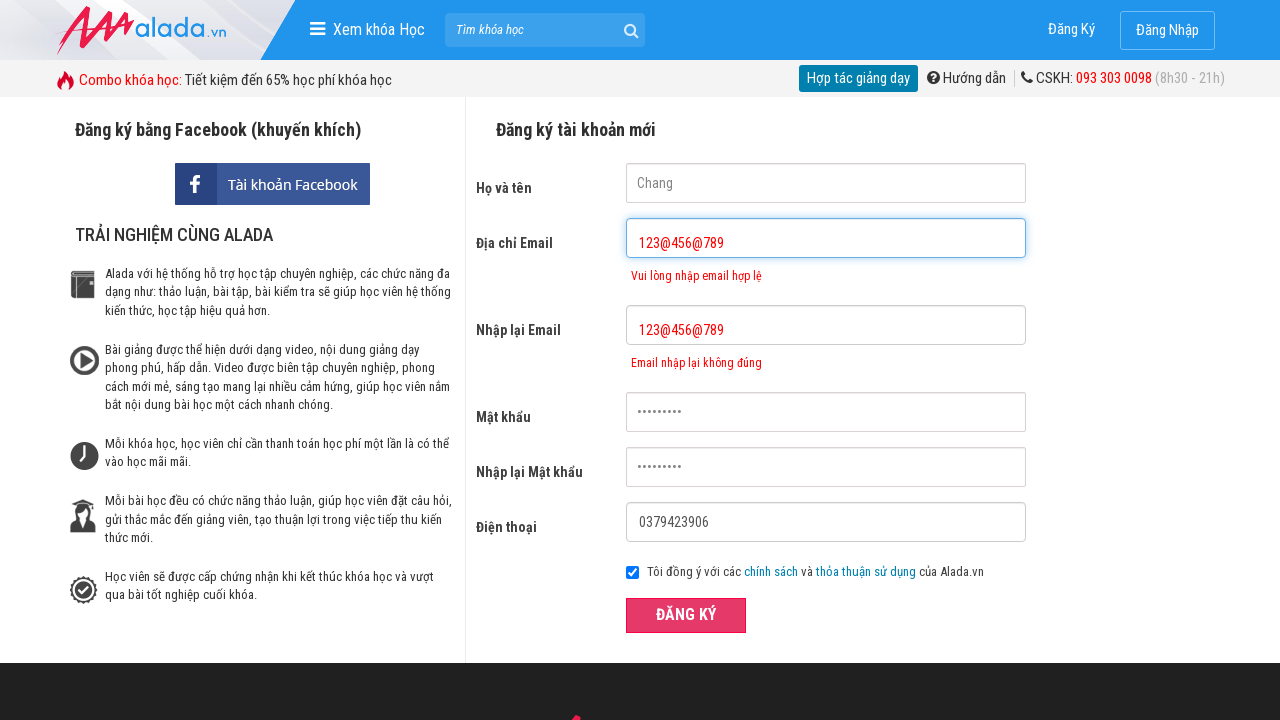